Tests that the Rent-A-Cat page has both Rent and Return buttons

Starting URL: https://cs1632.appspot.com/

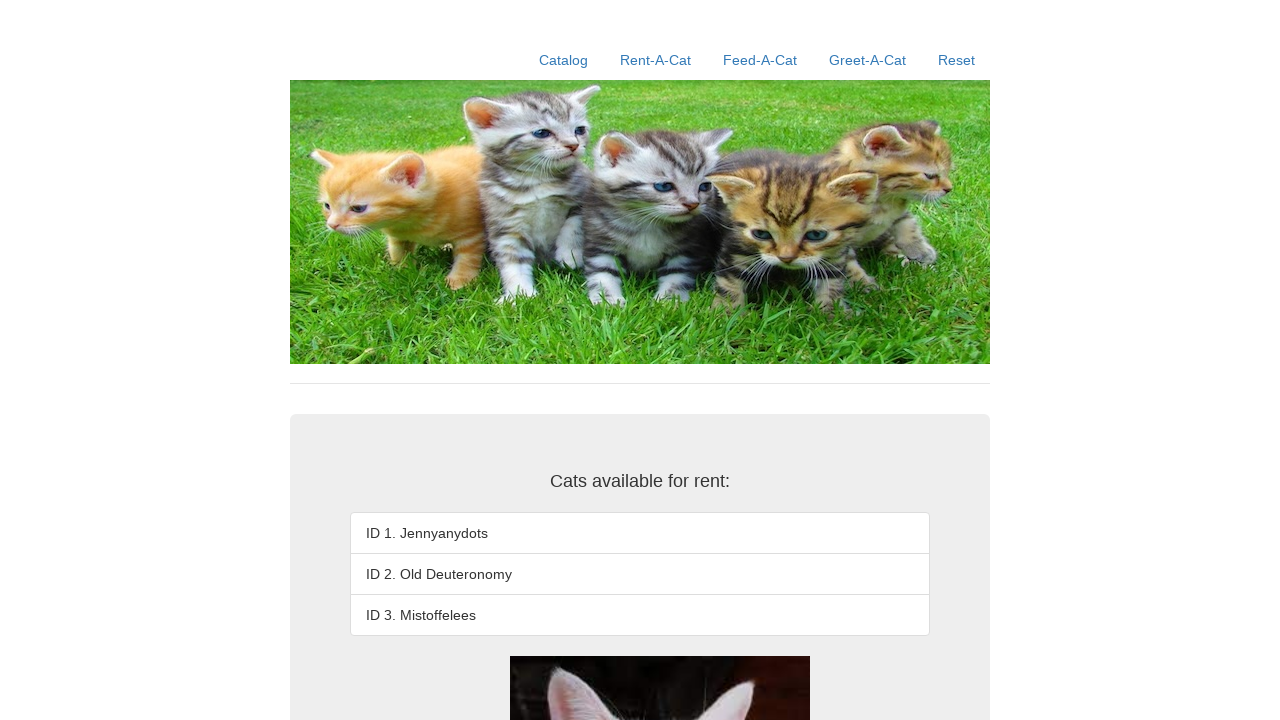

Set cookies to initial state (all cats marked as not rented)
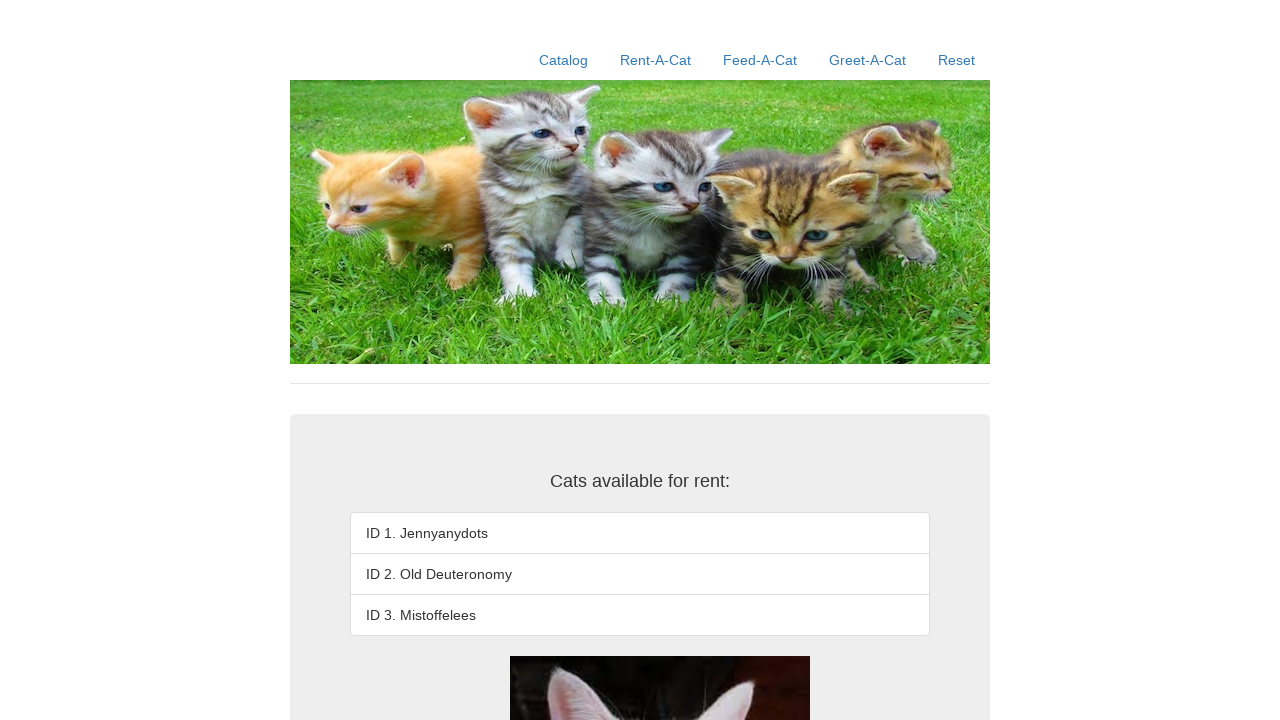

Clicked on Rent-A-Cat link at (656, 60) on a:has-text('Rent-A-Cat')
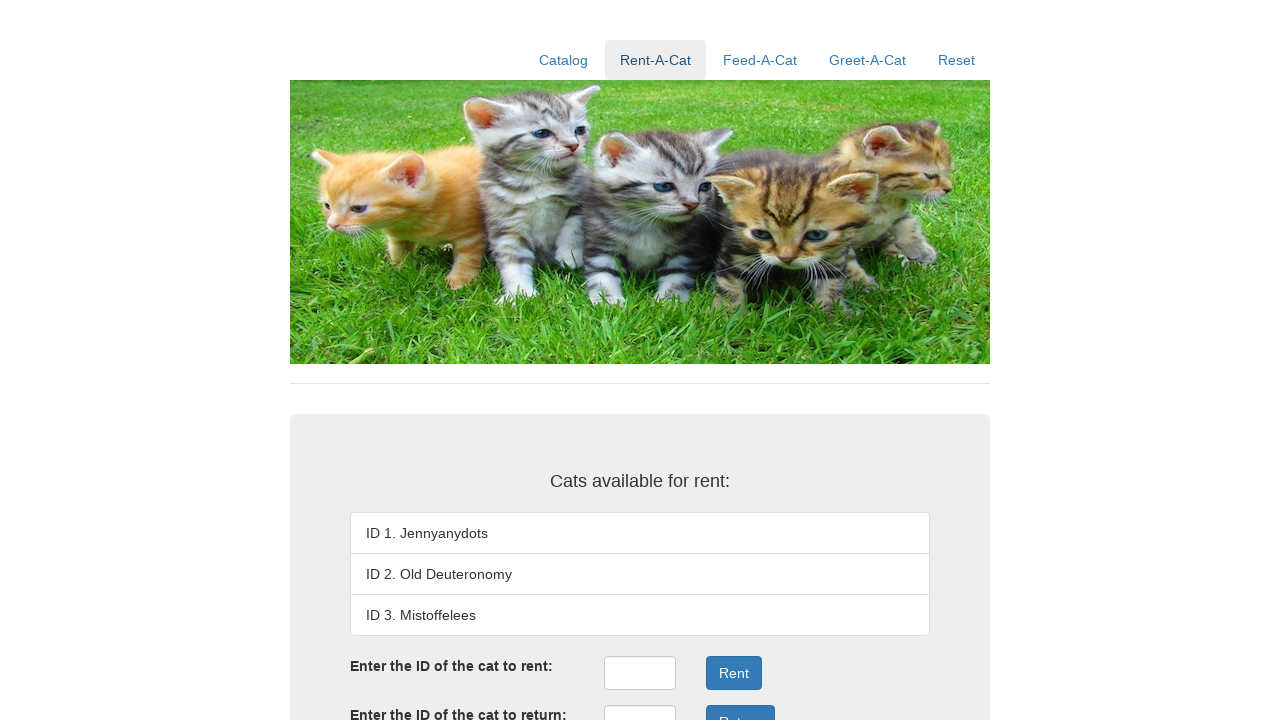

Verified that Rent button exists on the page
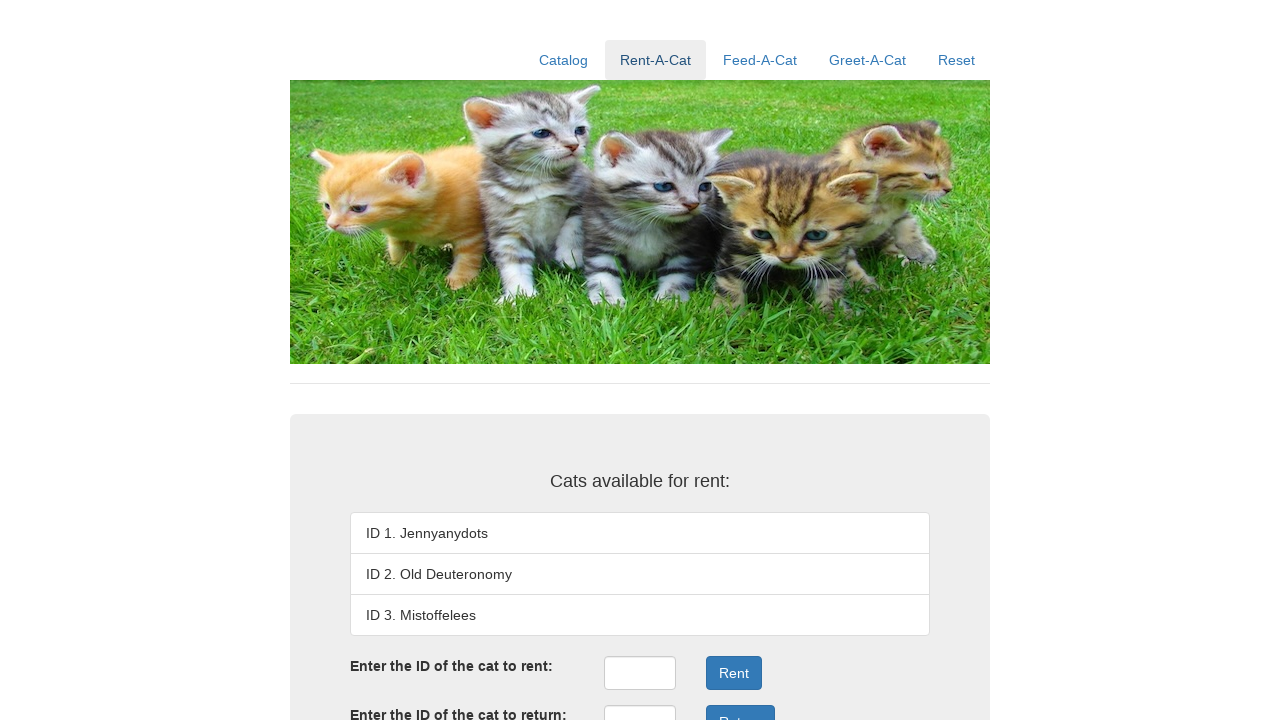

Verified that Return button exists on the page
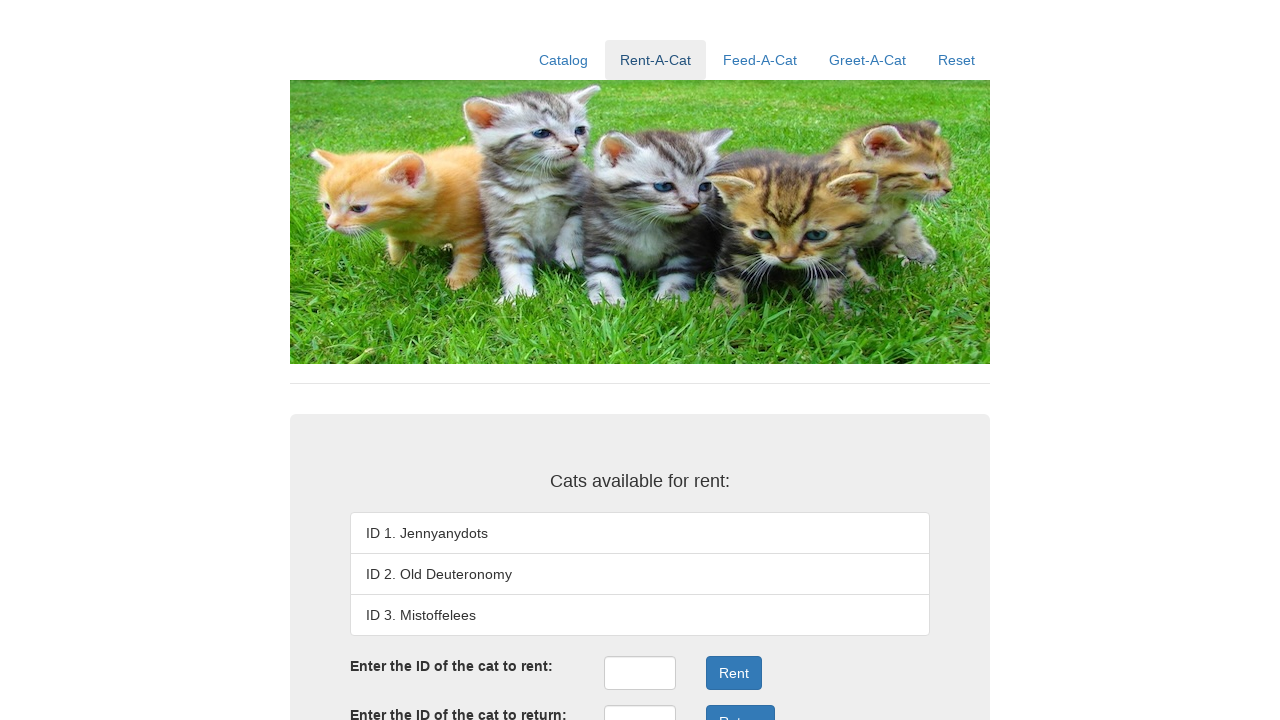

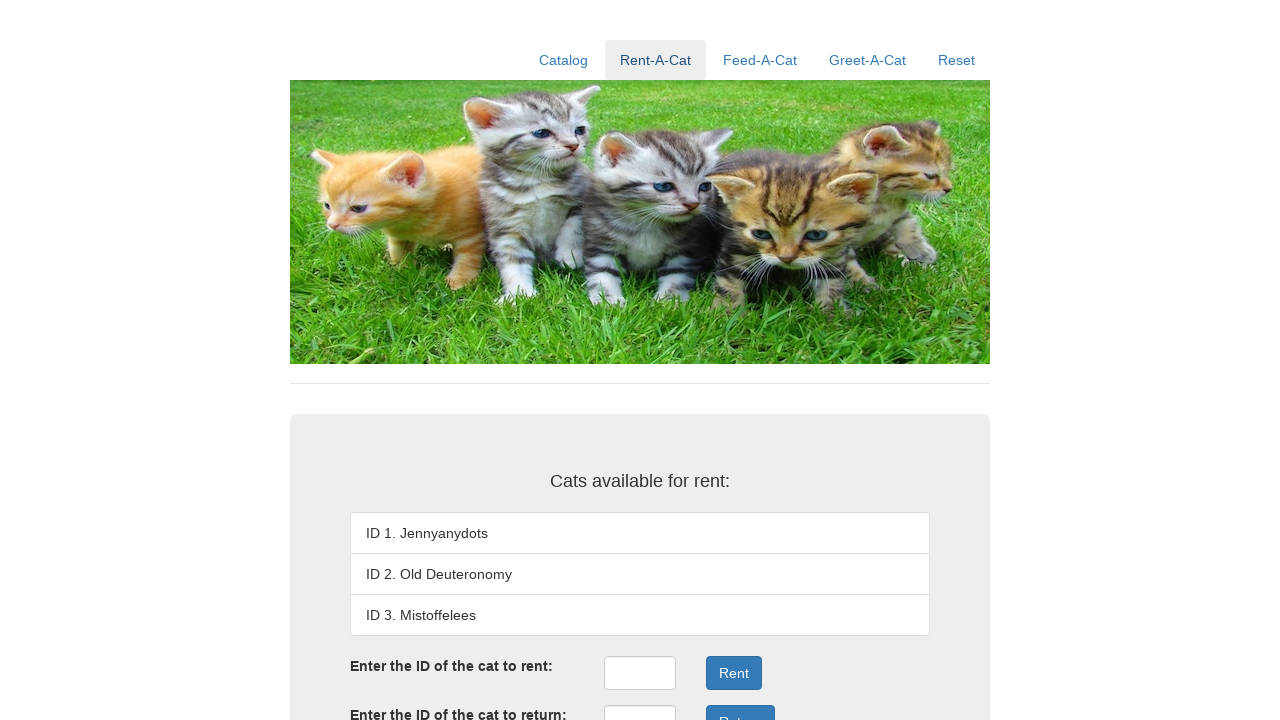